Tests JavaScript alert handling by interacting with different types of alerts - accepting, dismissing, and entering text into prompt alerts

Starting URL: https://the-internet.herokuapp.com/javascript_alerts

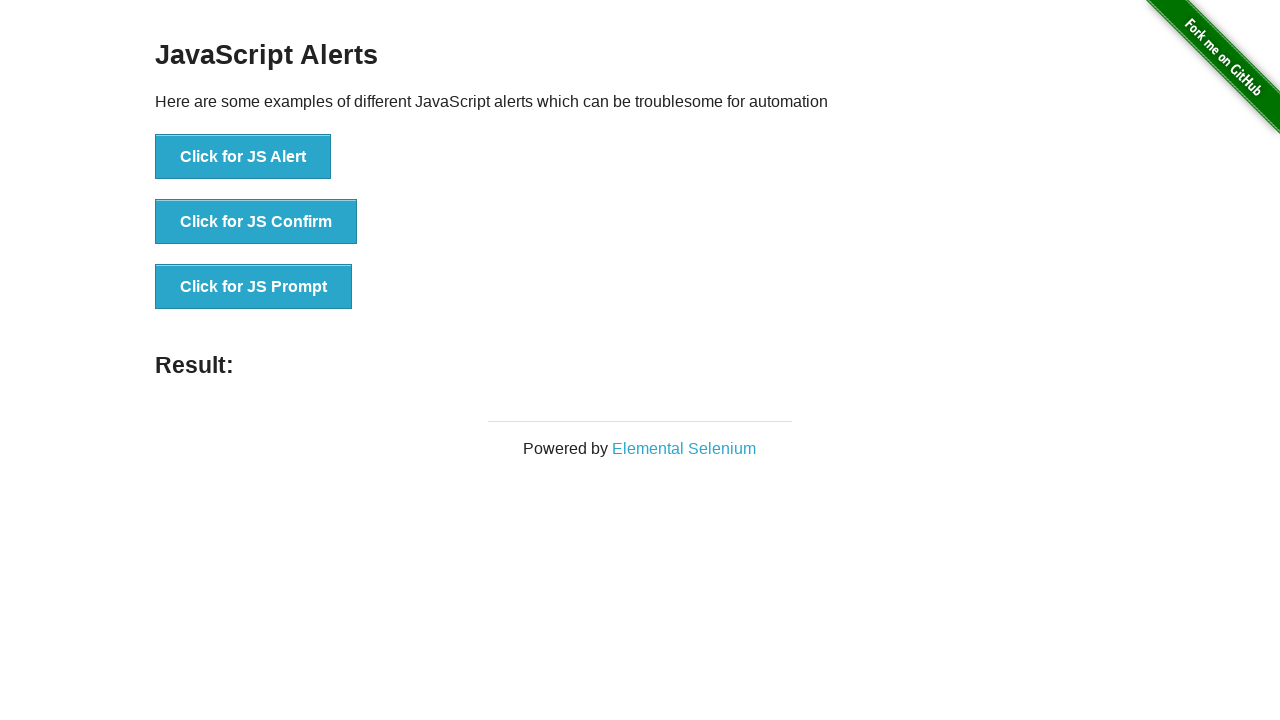

Clicked button to trigger JavaScript alert at (243, 157) on xpath=//button[text()='Click for JS Alert']
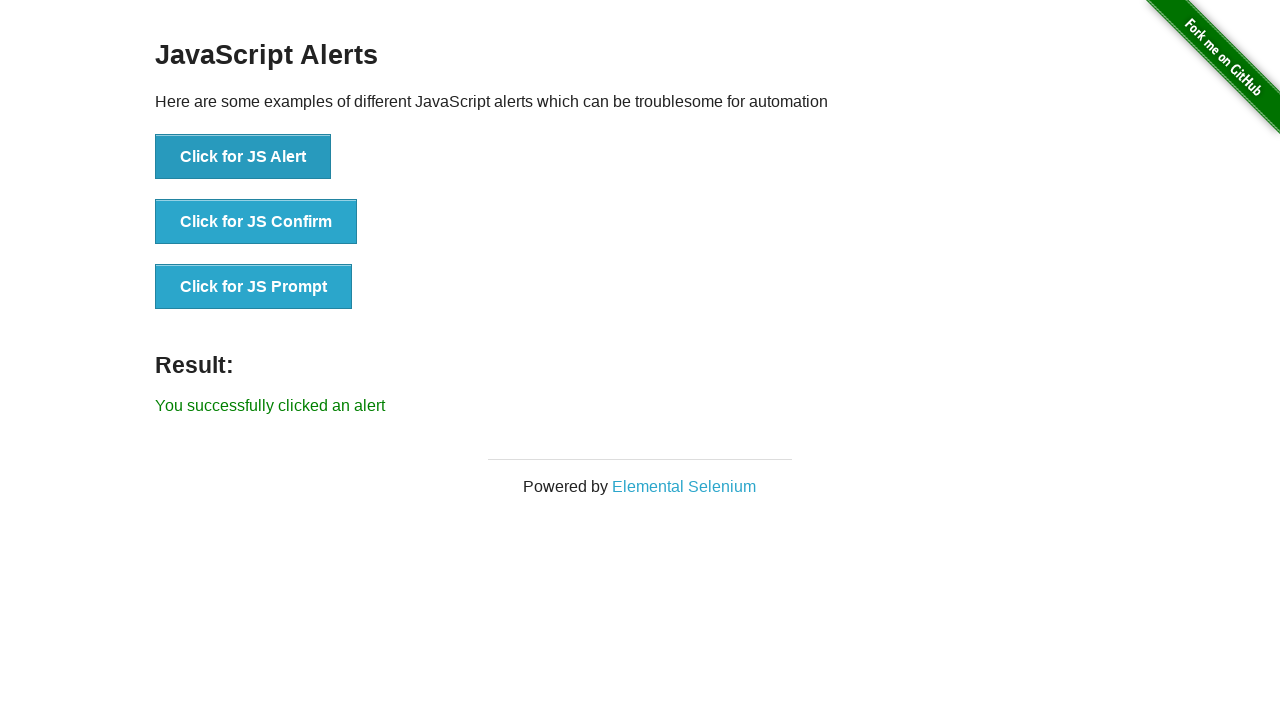

Set up dialog handler to accept alert
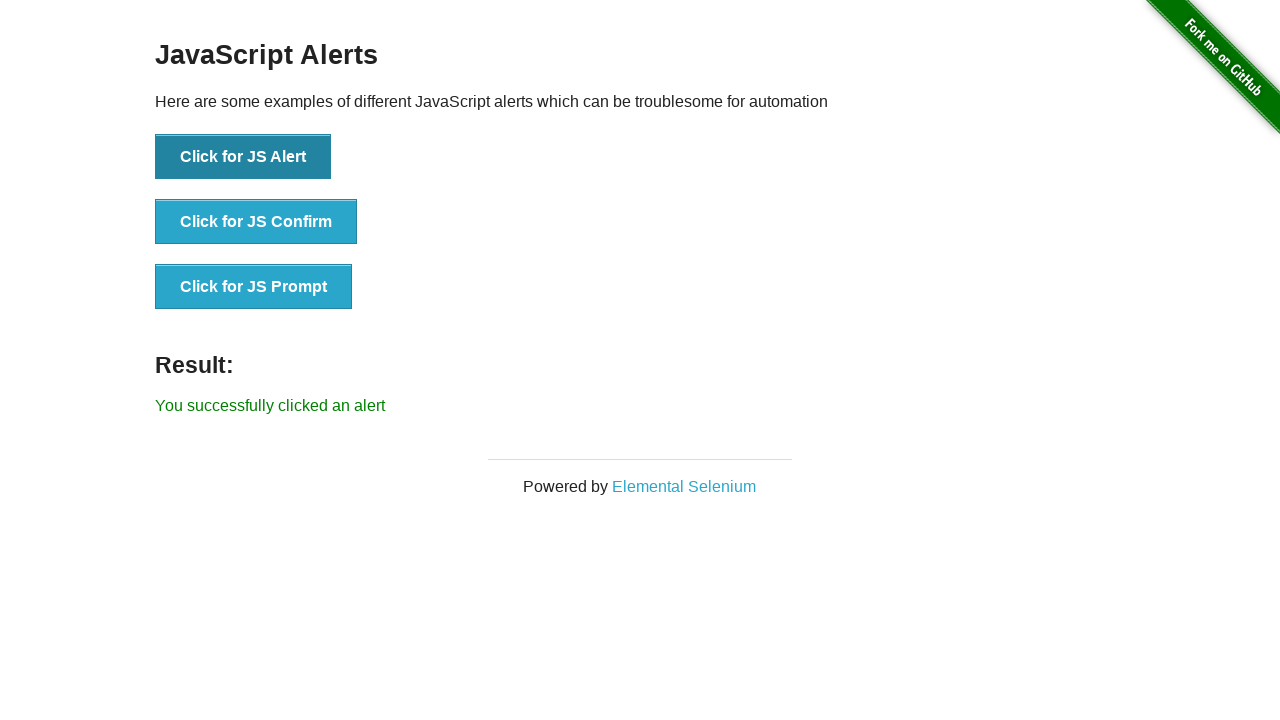

Waited for alert to be processed
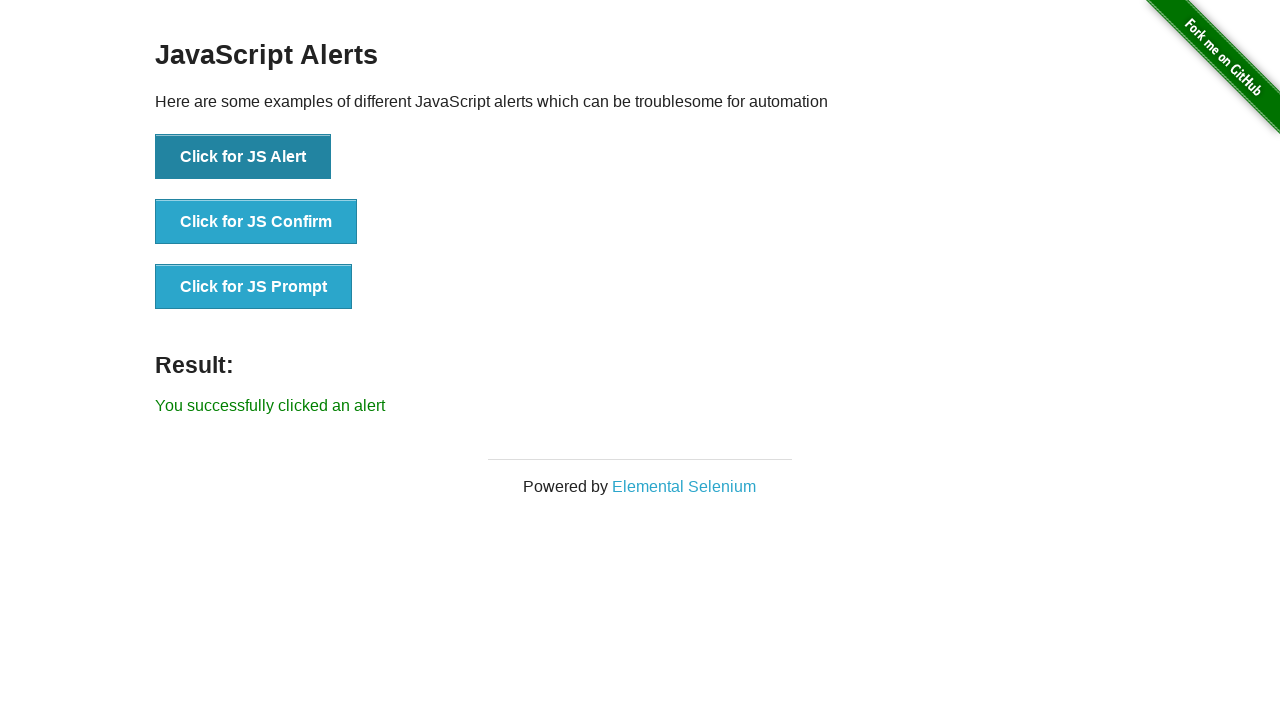

Clicked button to trigger JavaScript confirm dialog at (256, 222) on xpath=//button[text()='Click for JS Confirm']
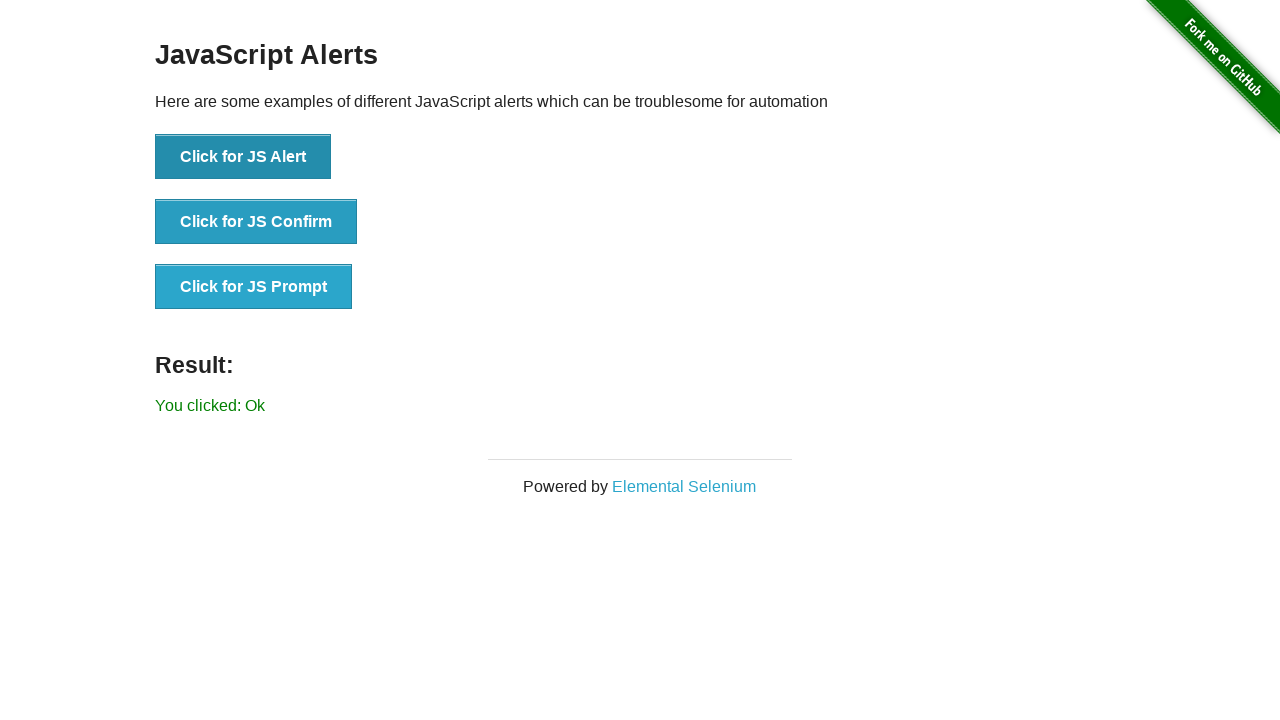

Set up dialog handler to dismiss confirm dialog
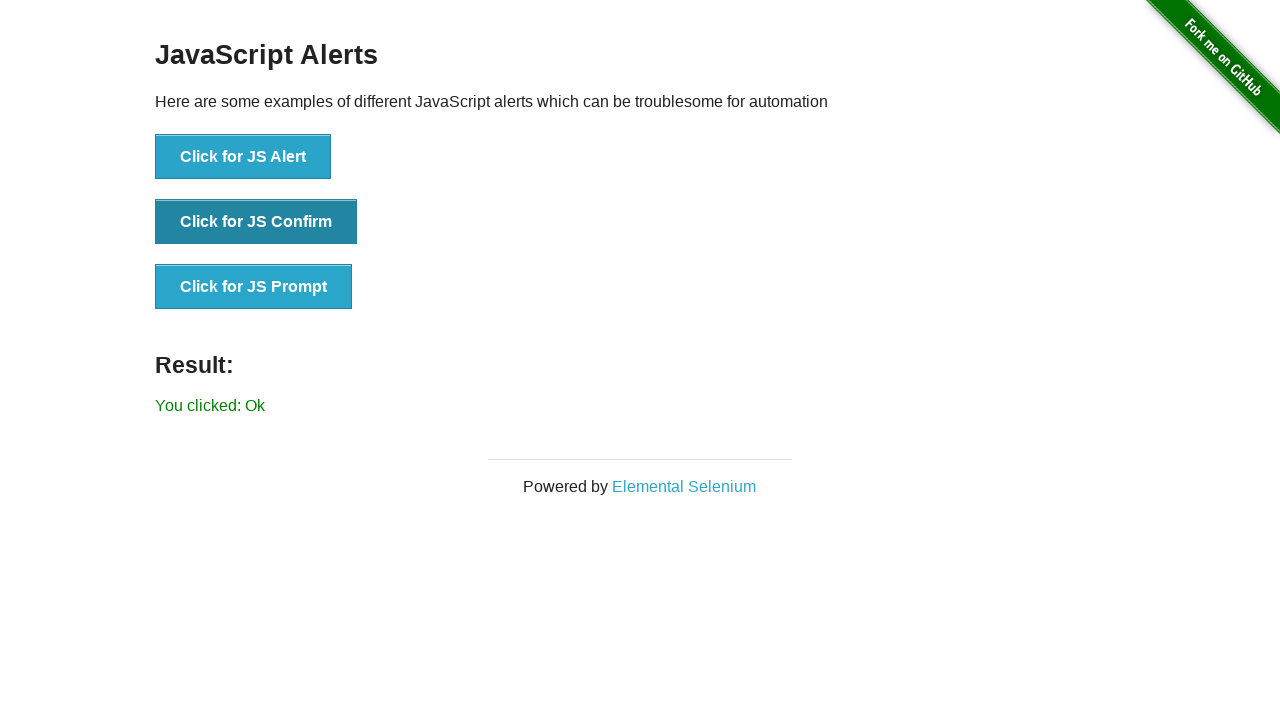

Waited for confirm dialog to be processed
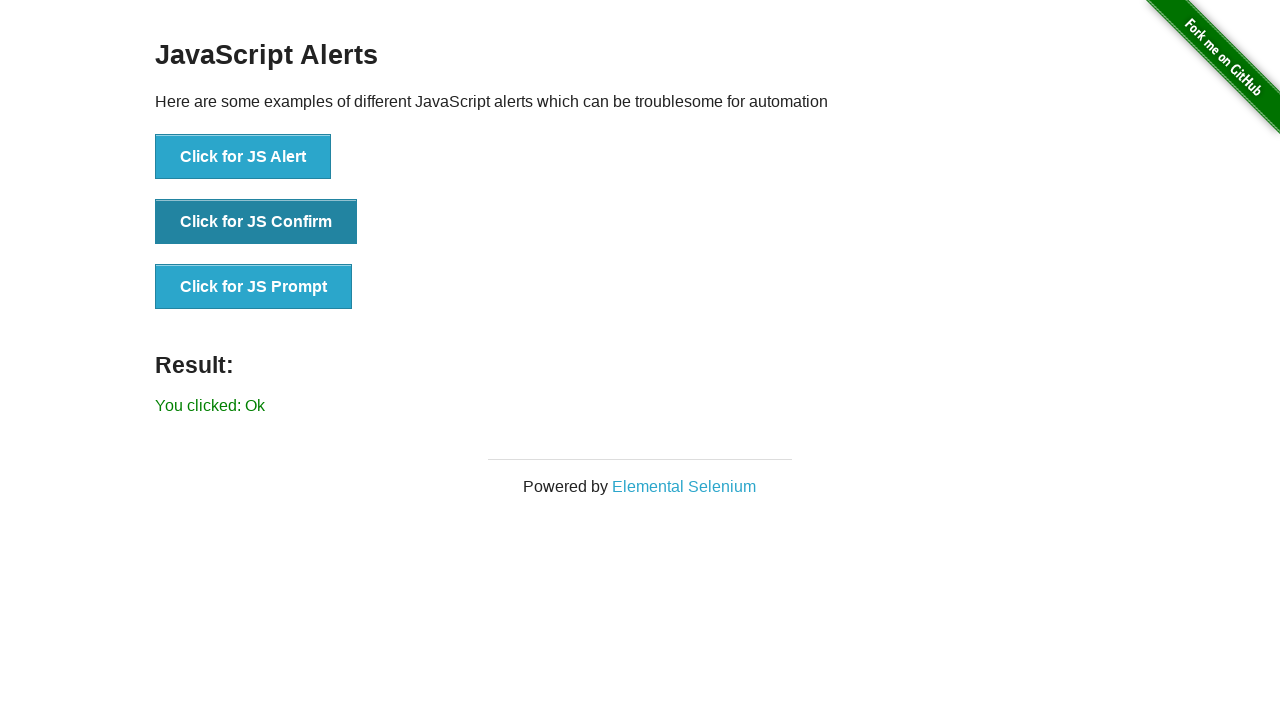

Clicked button to trigger JavaScript prompt at (254, 287) on xpath=//button[text()='Click for JS Prompt']
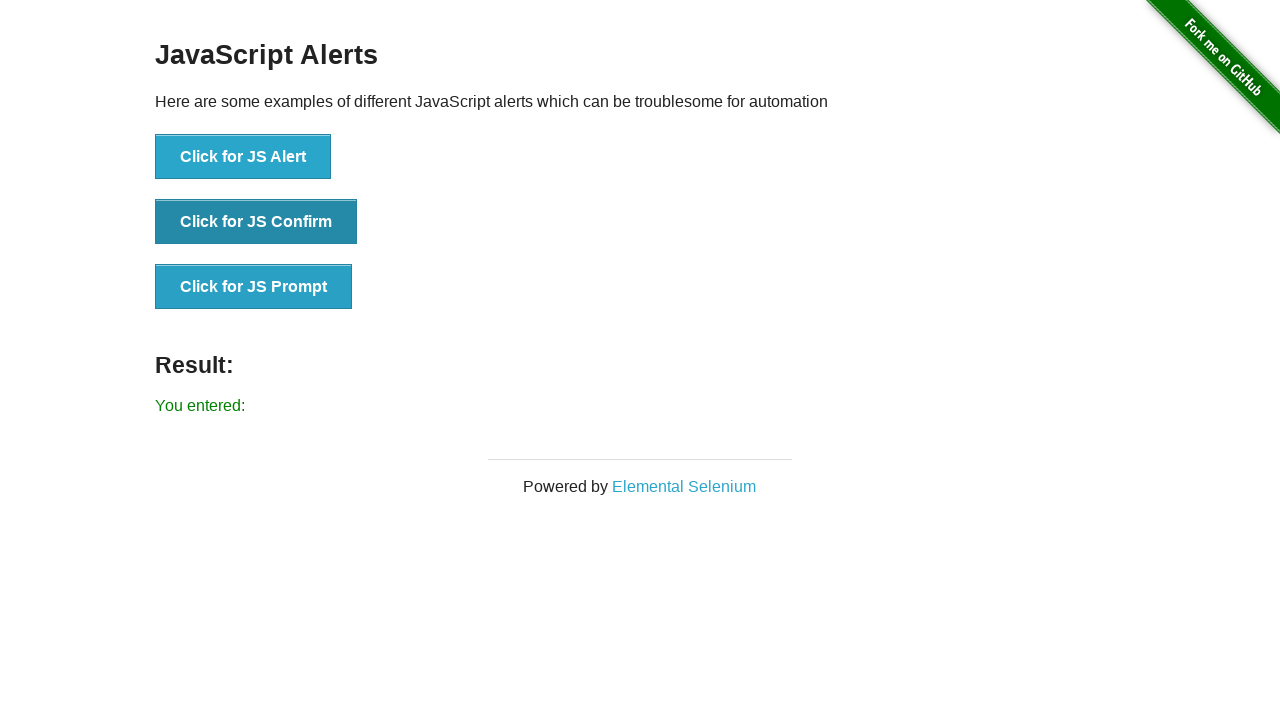

Set up dialog handler to accept prompt with text 'AliExpress Test'
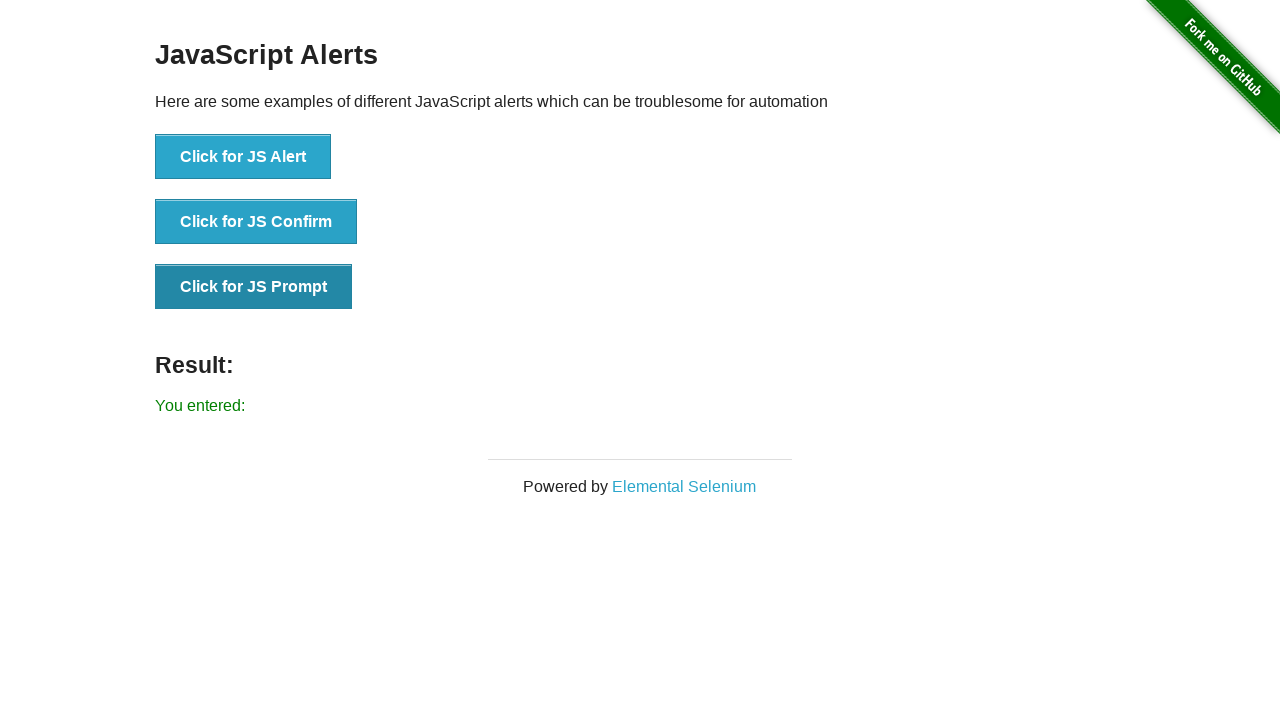

Waited for prompt dialog to be processed
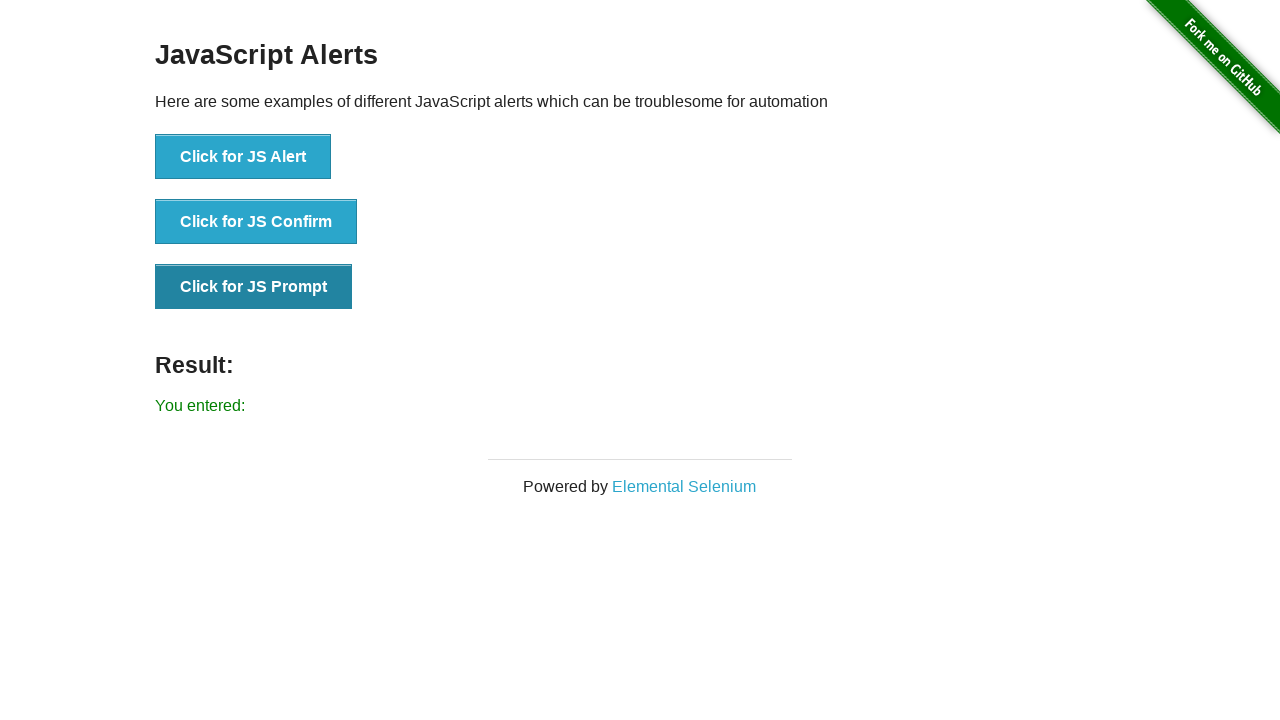

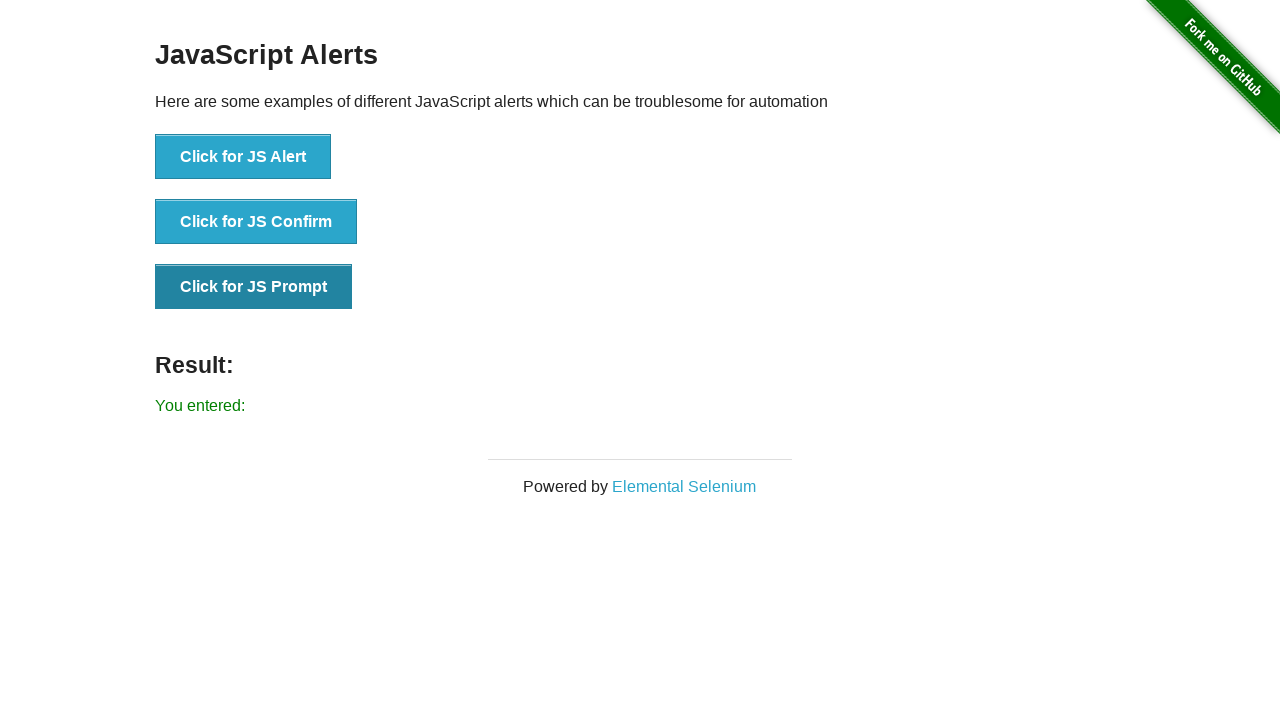